Tests jQuery UI datepicker functionality by clicking on the date input field to open the calendar, then selecting a specific date (30) from the calendar grid.

Starting URL: https://jqueryui.com/datepicker/

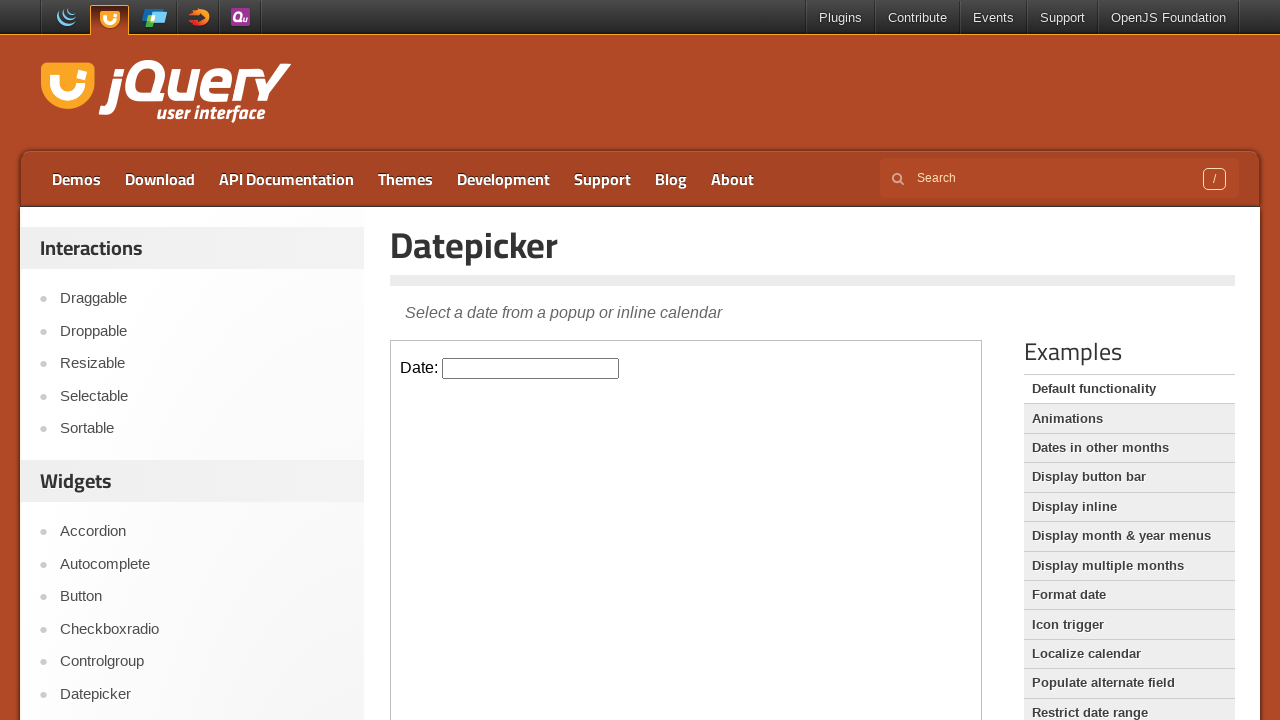

Located demo iframe containing the datepicker
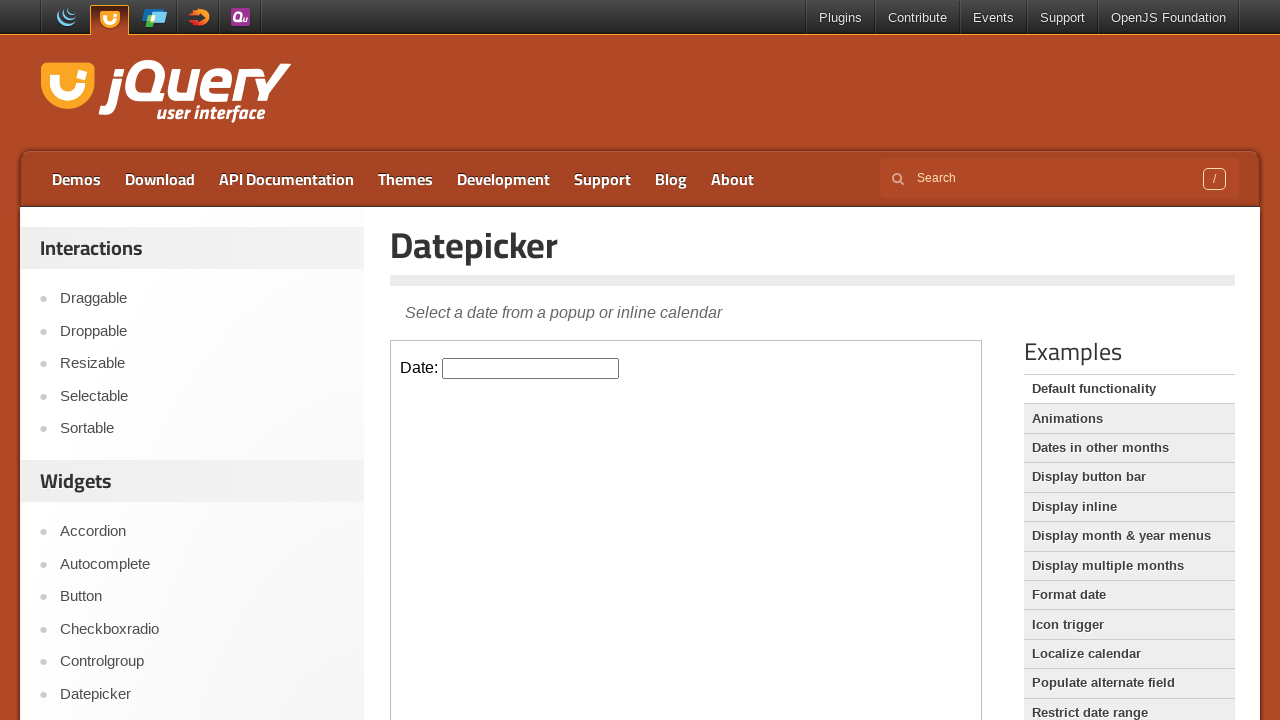

Clicked on the datepicker input field to open the calendar at (531, 368) on iframe.demo-frame >> internal:control=enter-frame >> #datepicker
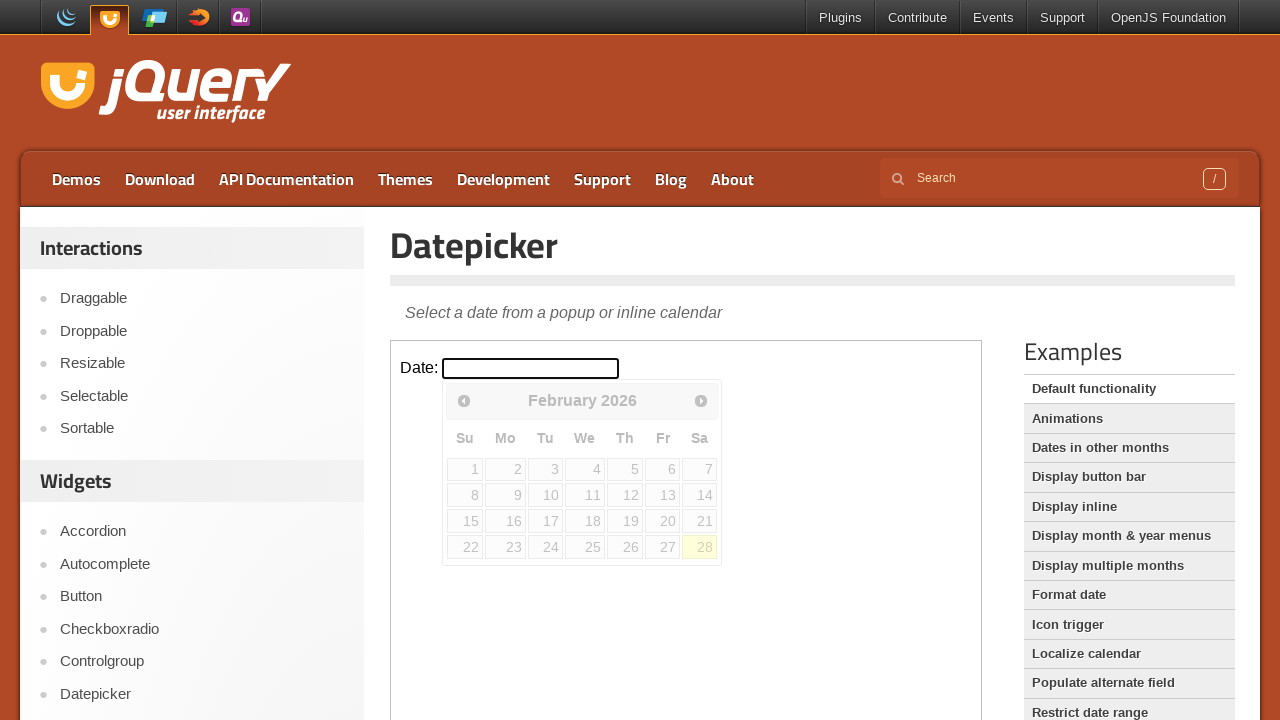

Calendar grid loaded and is now visible
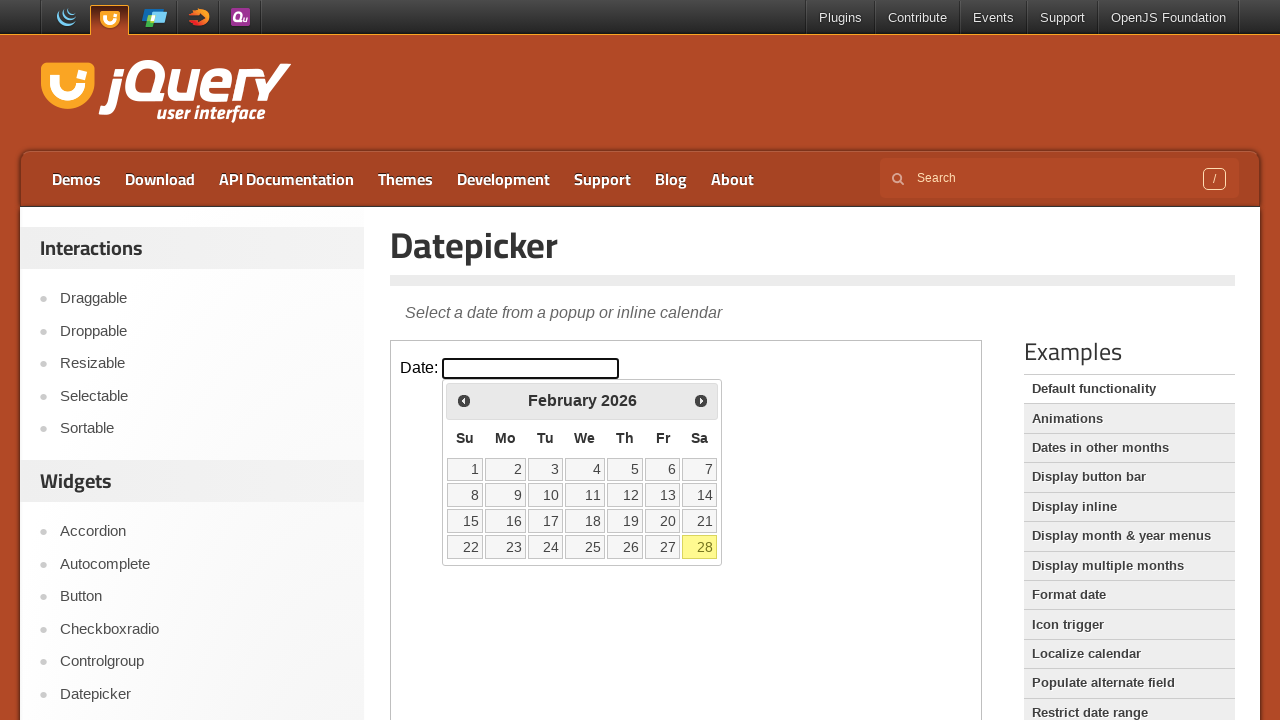

Located all date cells in the calendar grid
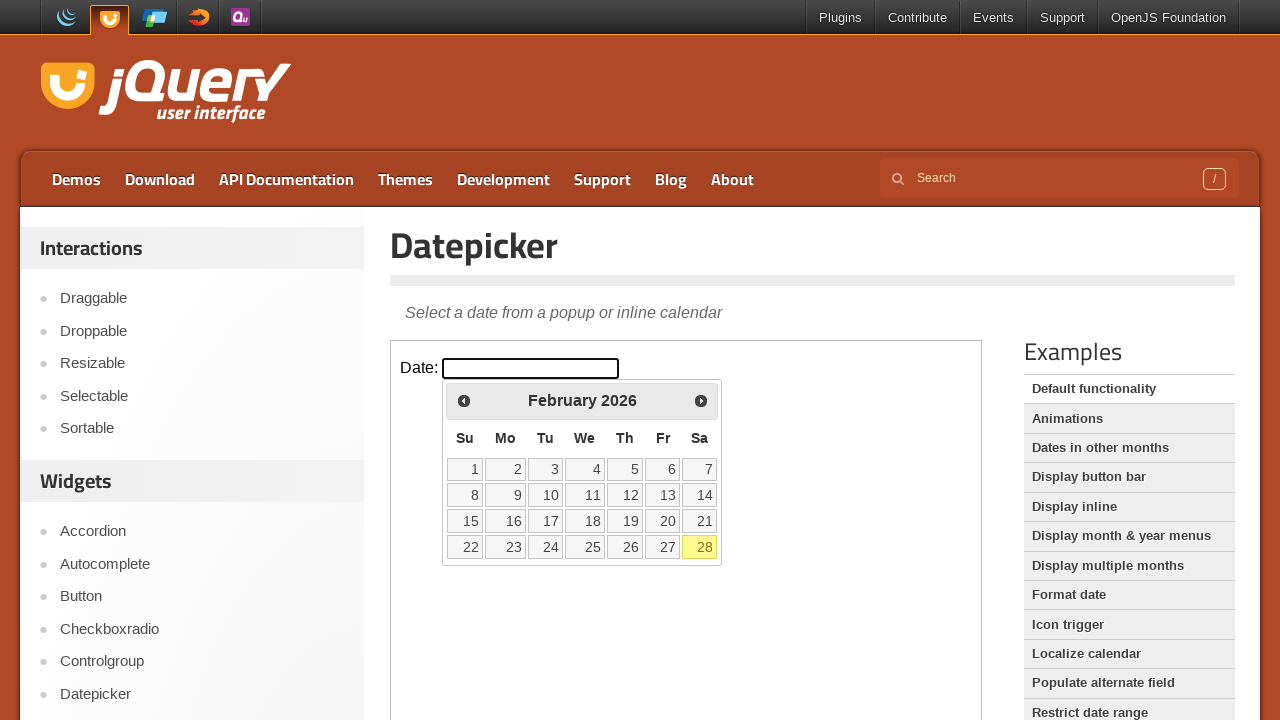

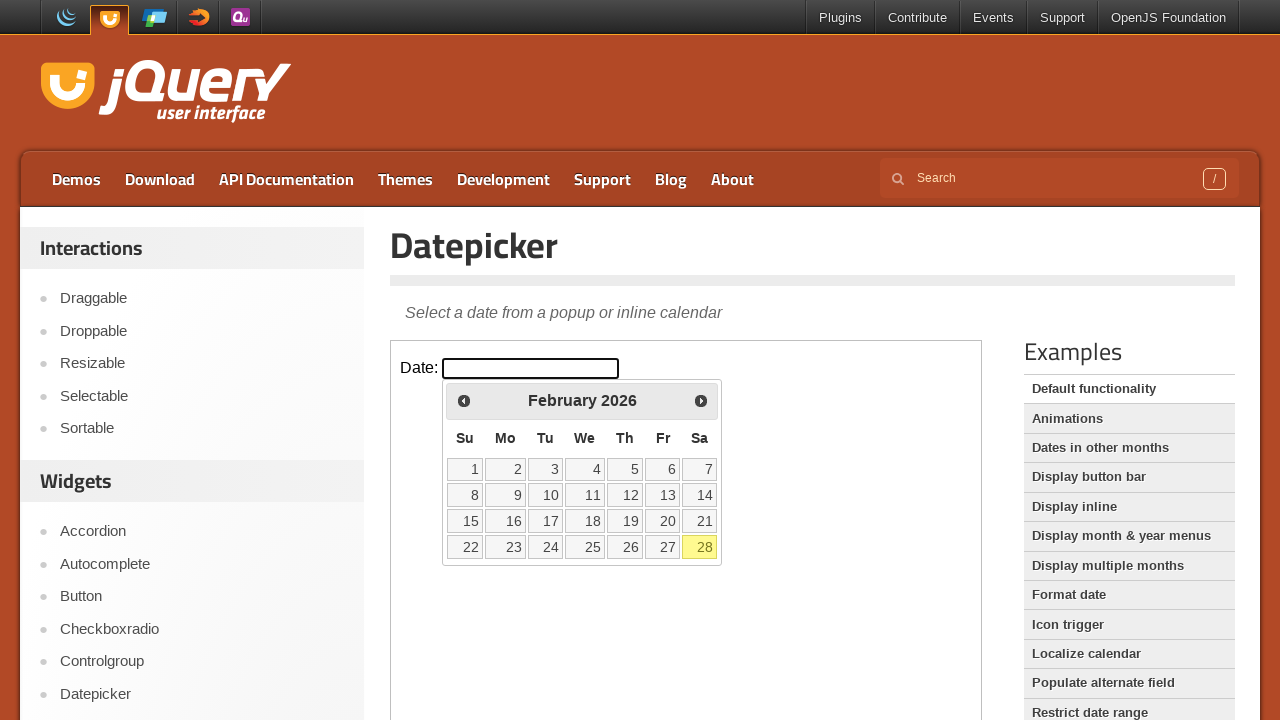